Tests dropdown/select element interactions by selecting options using visible text, index, and value attribute on a single-select dropdown

Starting URL: https://v1.training-support.net/selenium/selects

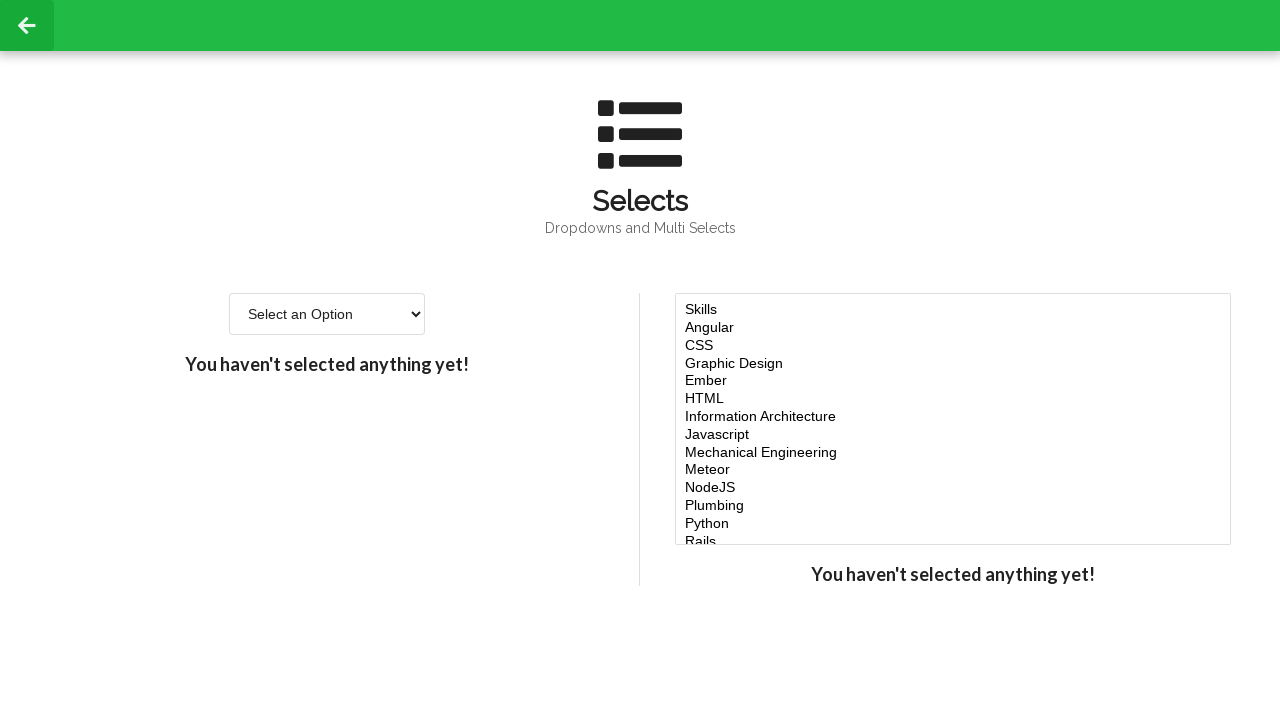

Located the single-select dropdown element
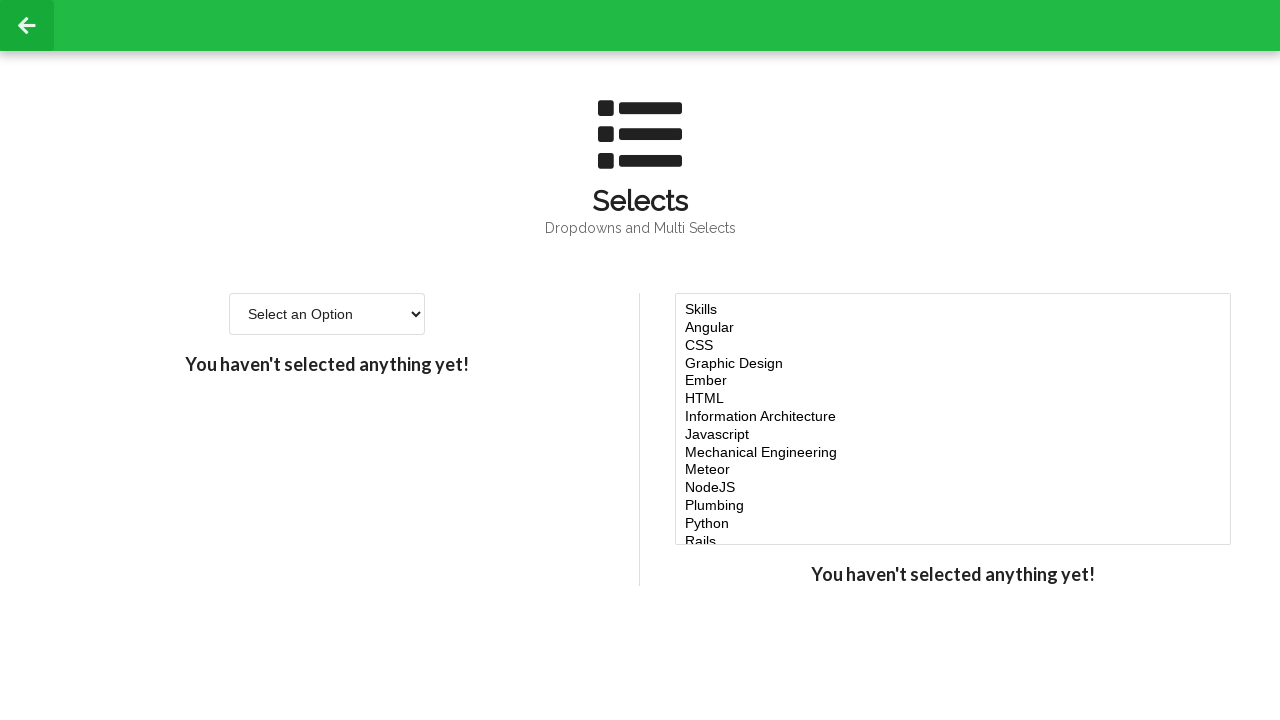

Selected 'Option 2' from dropdown using visible text on #single-select
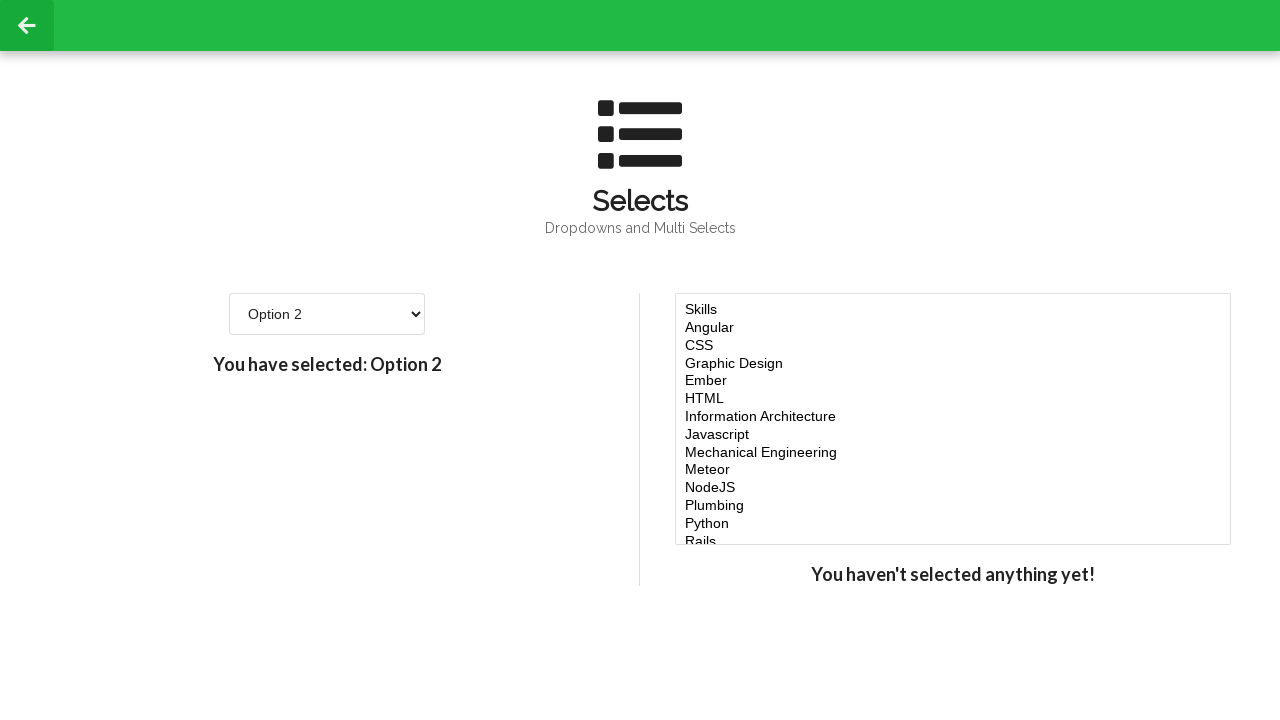

Selected option at index 3 (4th option) from dropdown on #single-select
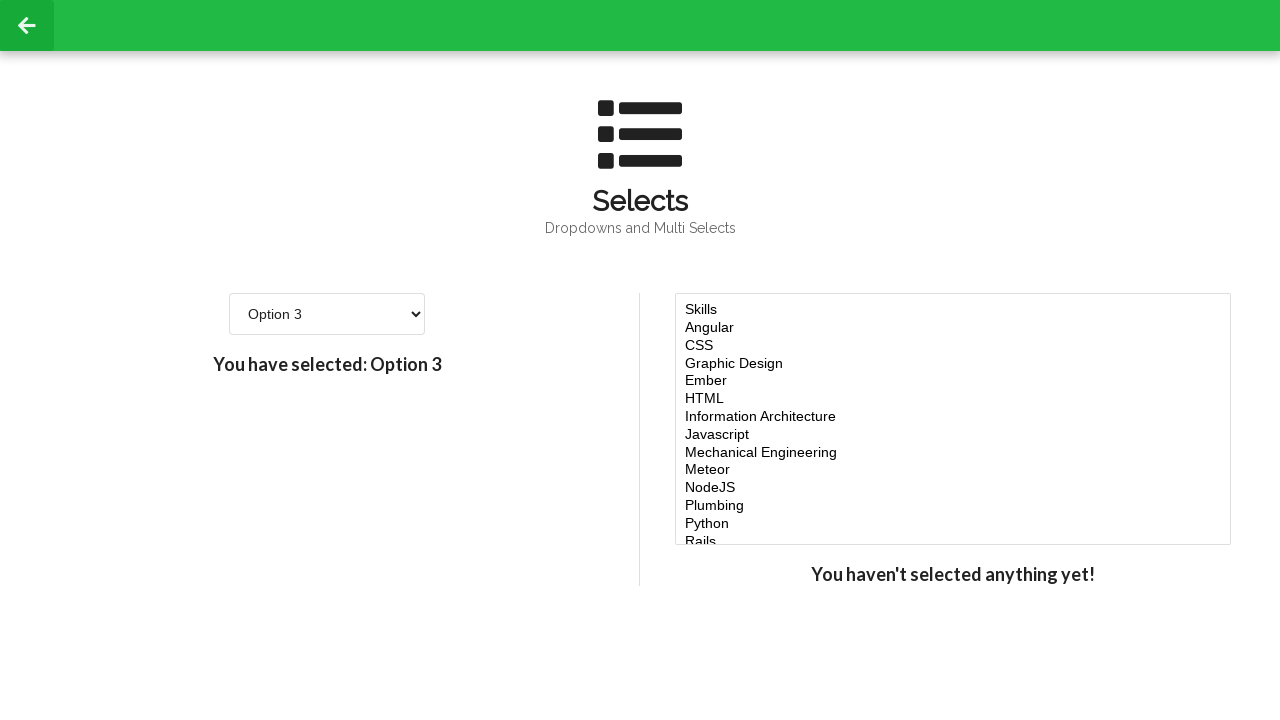

Selected option with value='4' from dropdown on #single-select
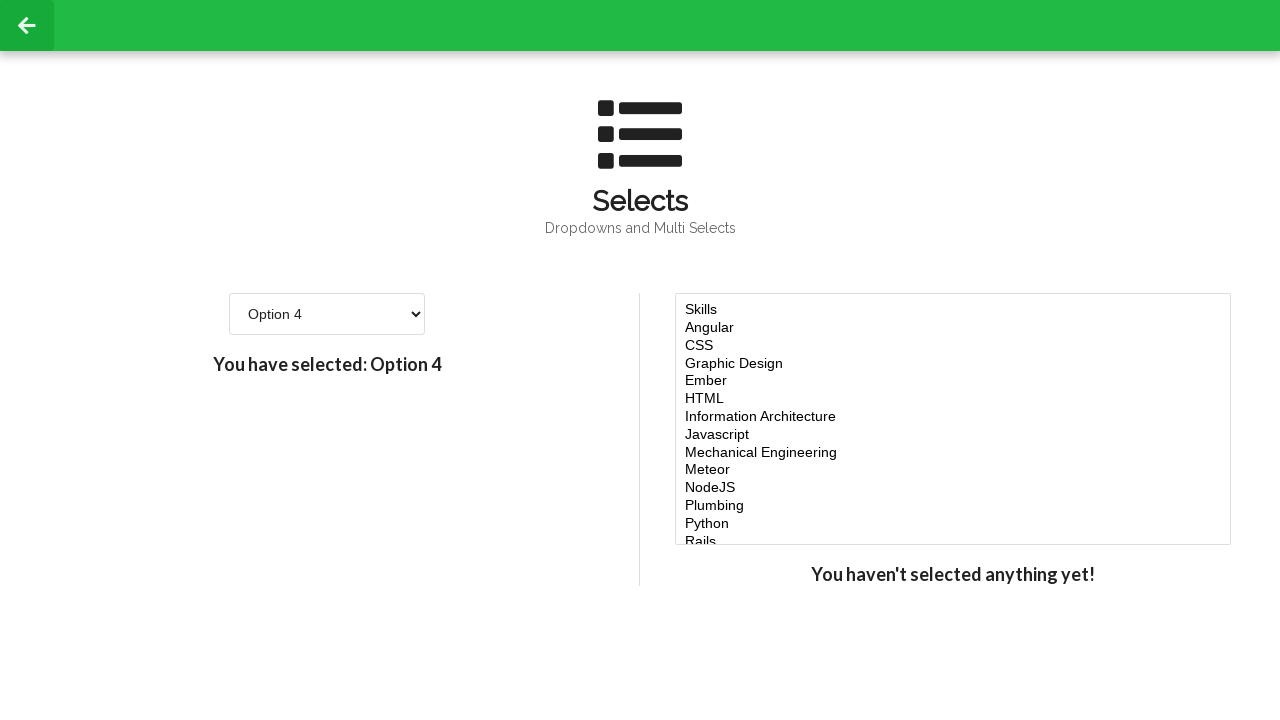

Verified dropdown element is present and interactive
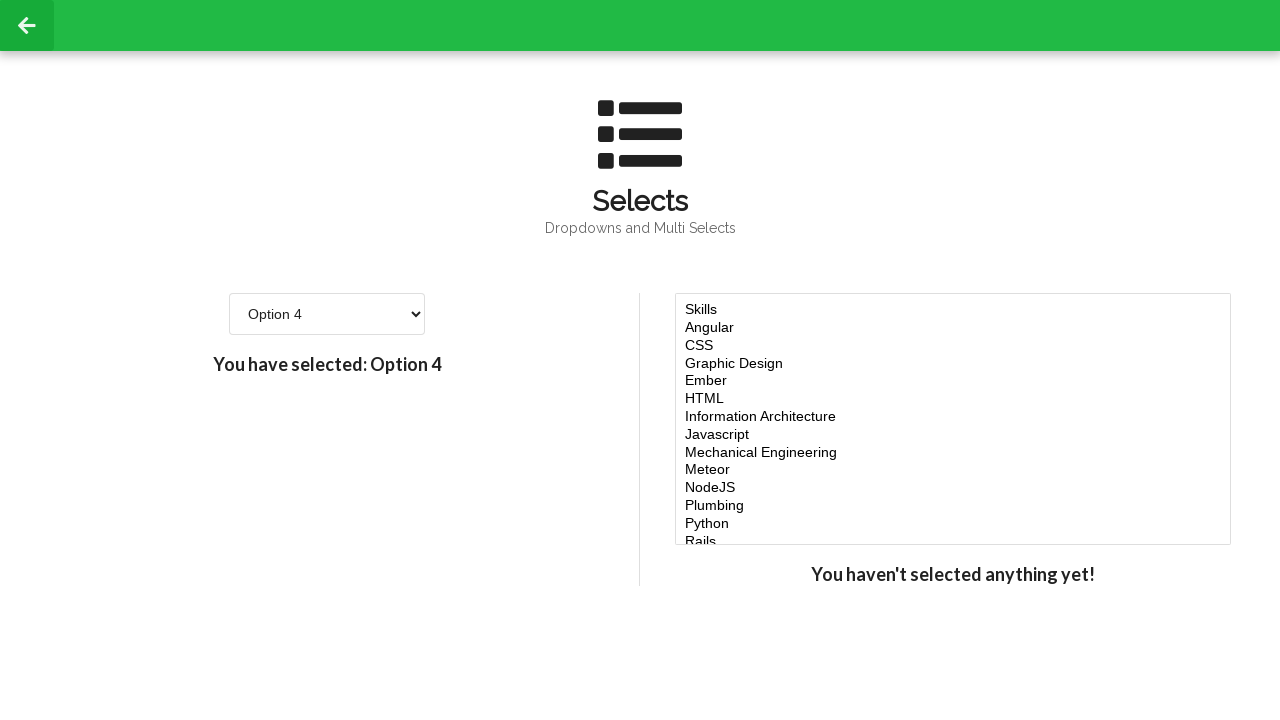

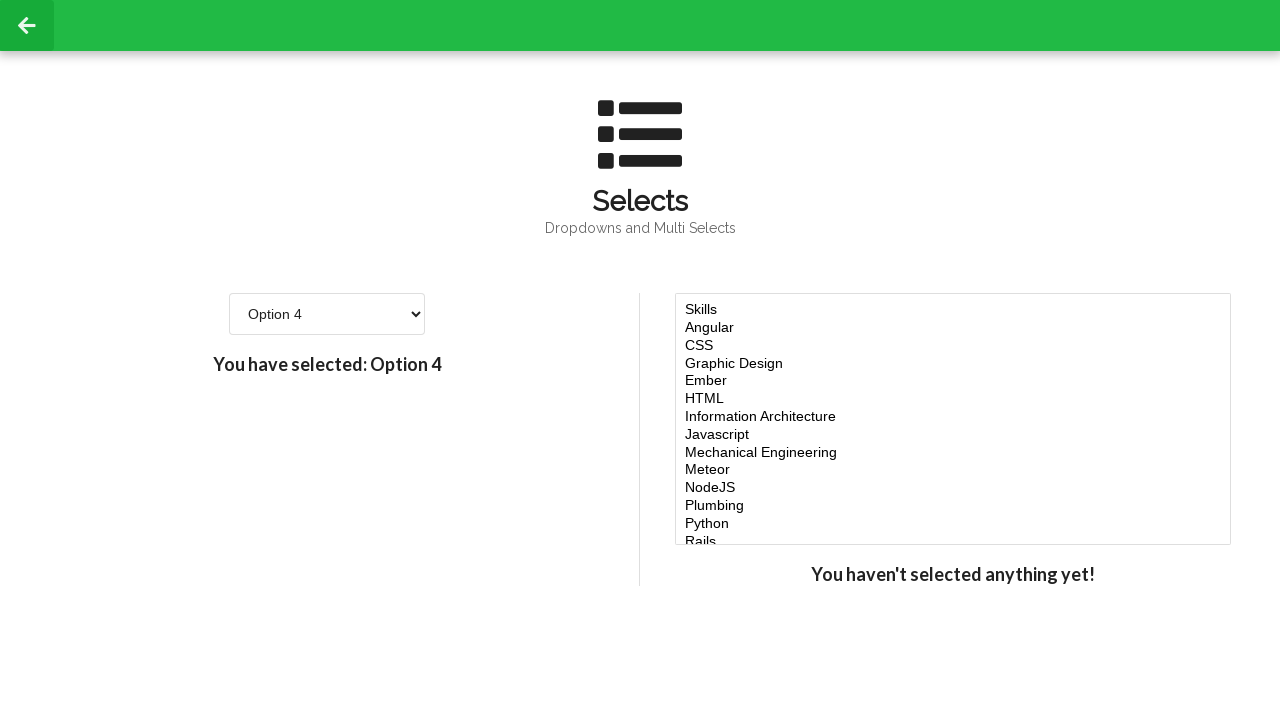